Tests clicking a button that triggers an alert dialog and accepting the alert on a test automation practice page

Starting URL: http://testautomationpractice.blogspot.com

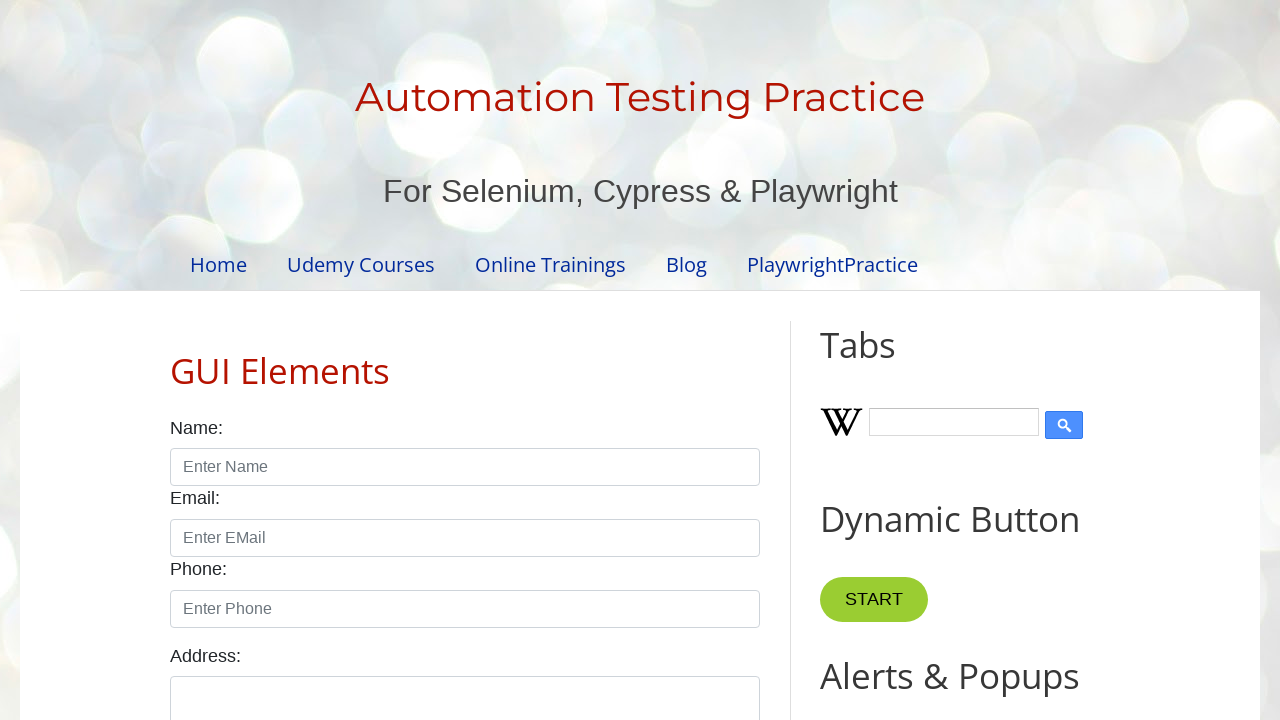

Clicked button to trigger alert dialog at (888, 361) on xpath=//*[@id='HTML9']/div[1]/button
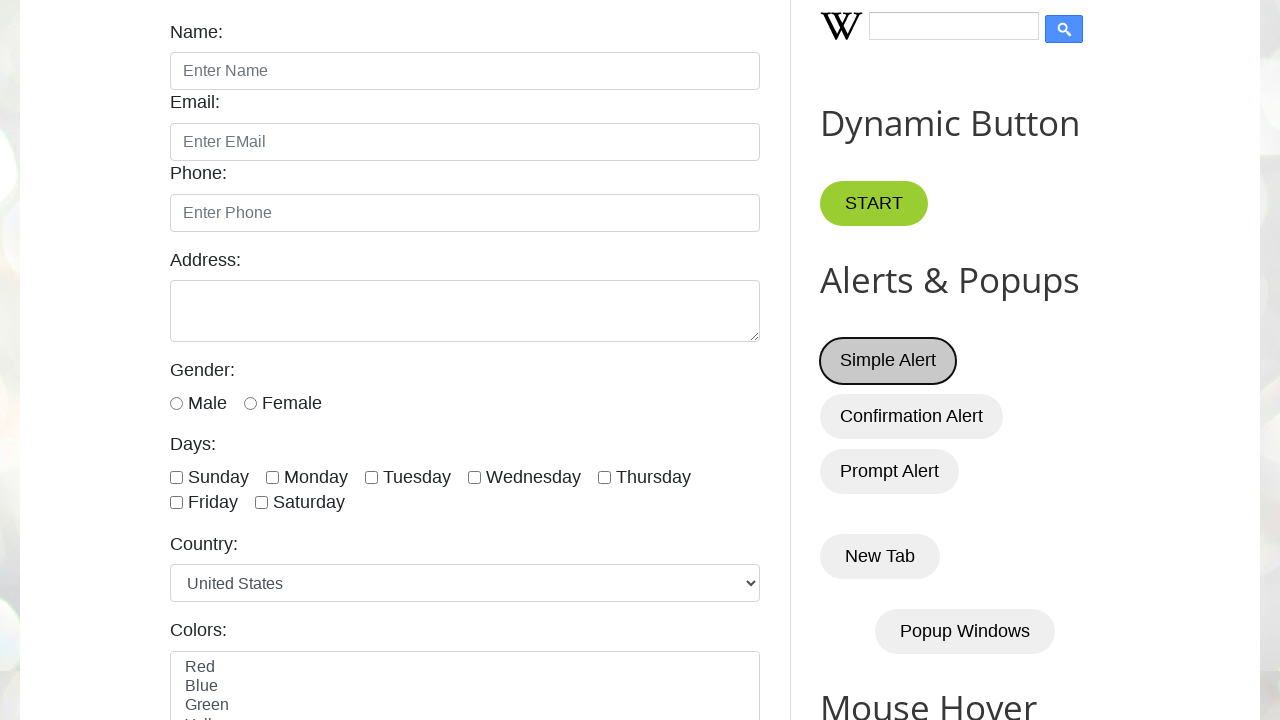

Set up dialog handler to accept alerts
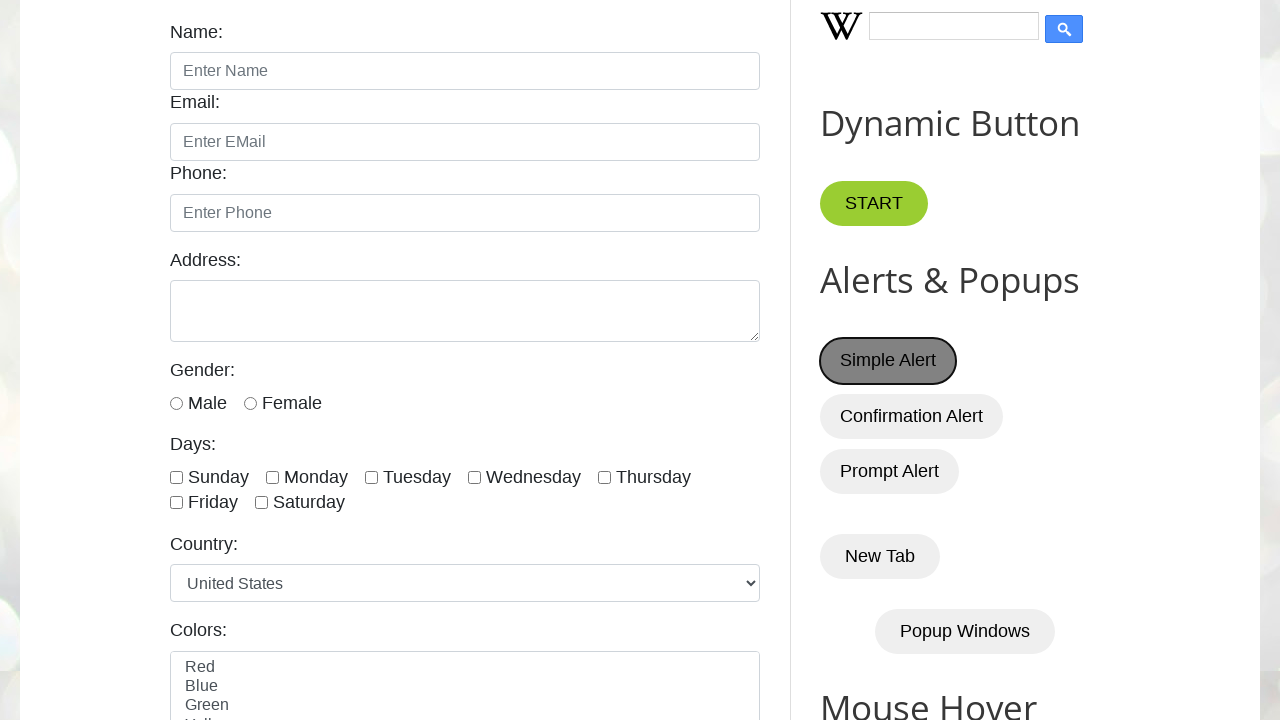

Clicked button again to trigger alert and handler accepted it at (888, 361) on xpath=//*[@id='HTML9']/div[1]/button
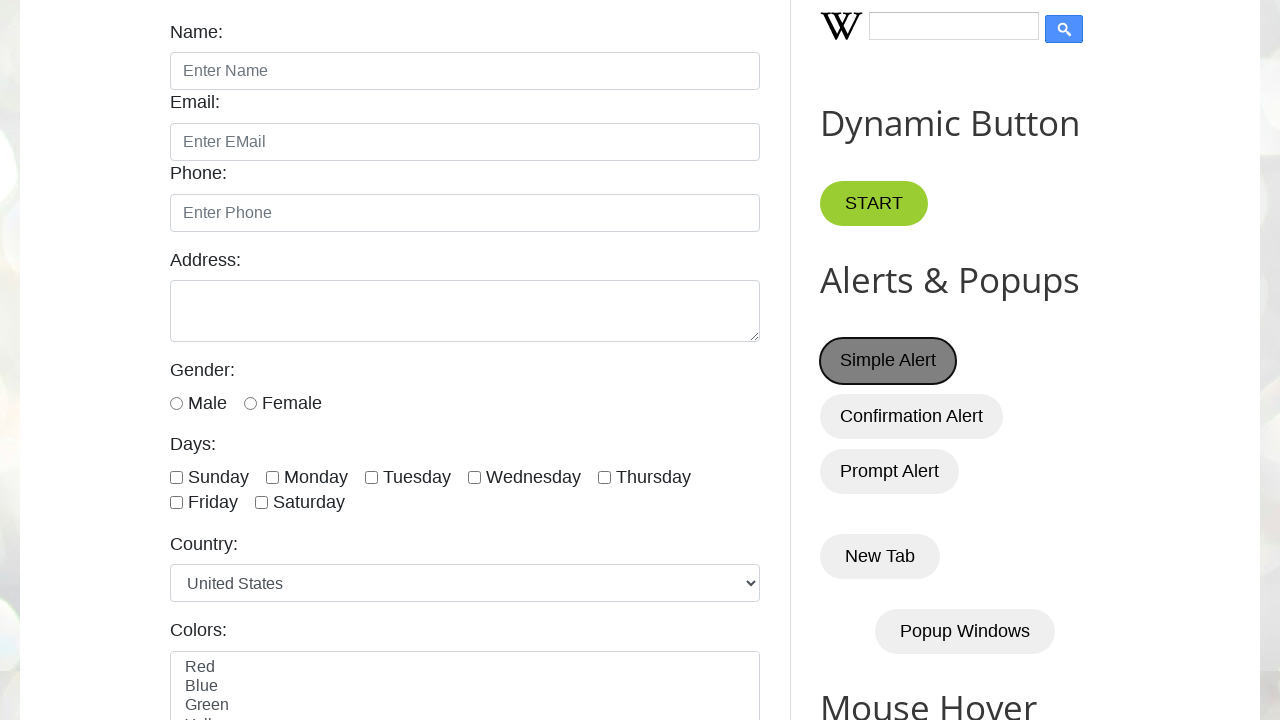

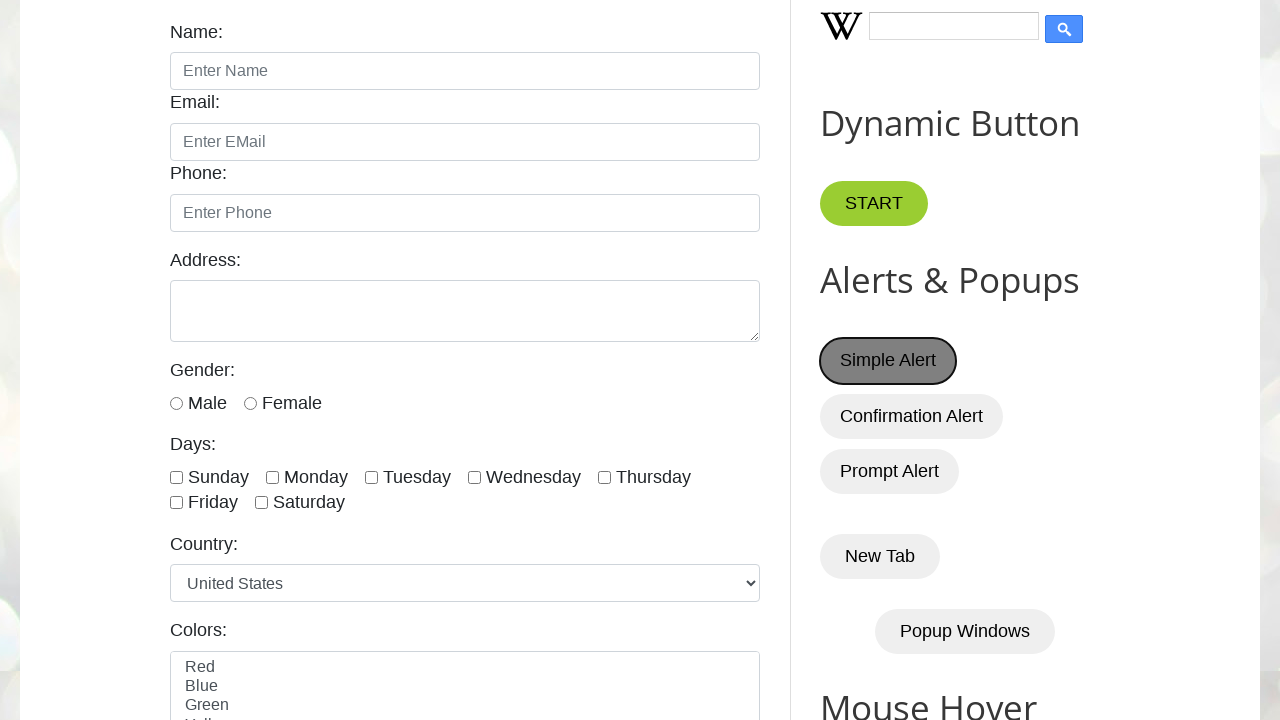